Navigates to RedBus website with browser notifications disabled and maximized window to verify the page loads correctly

Starting URL: https://www.redbus.in/

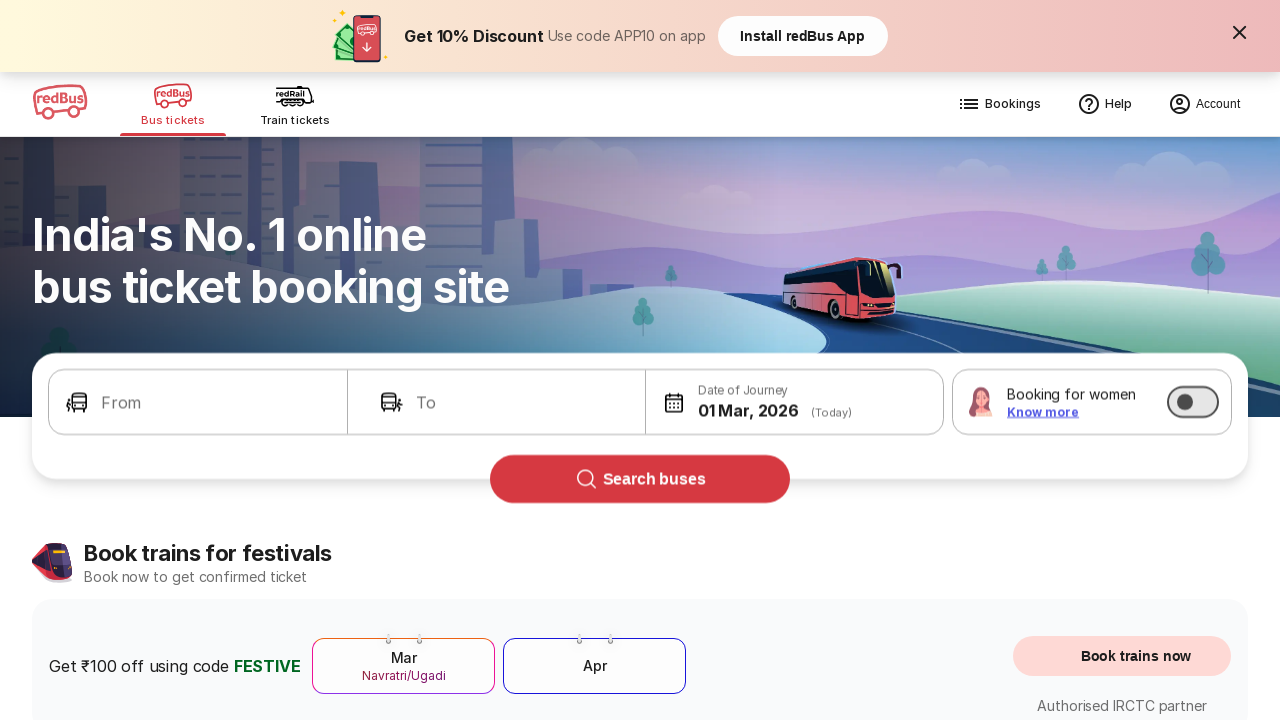

Waited for page DOM content to load
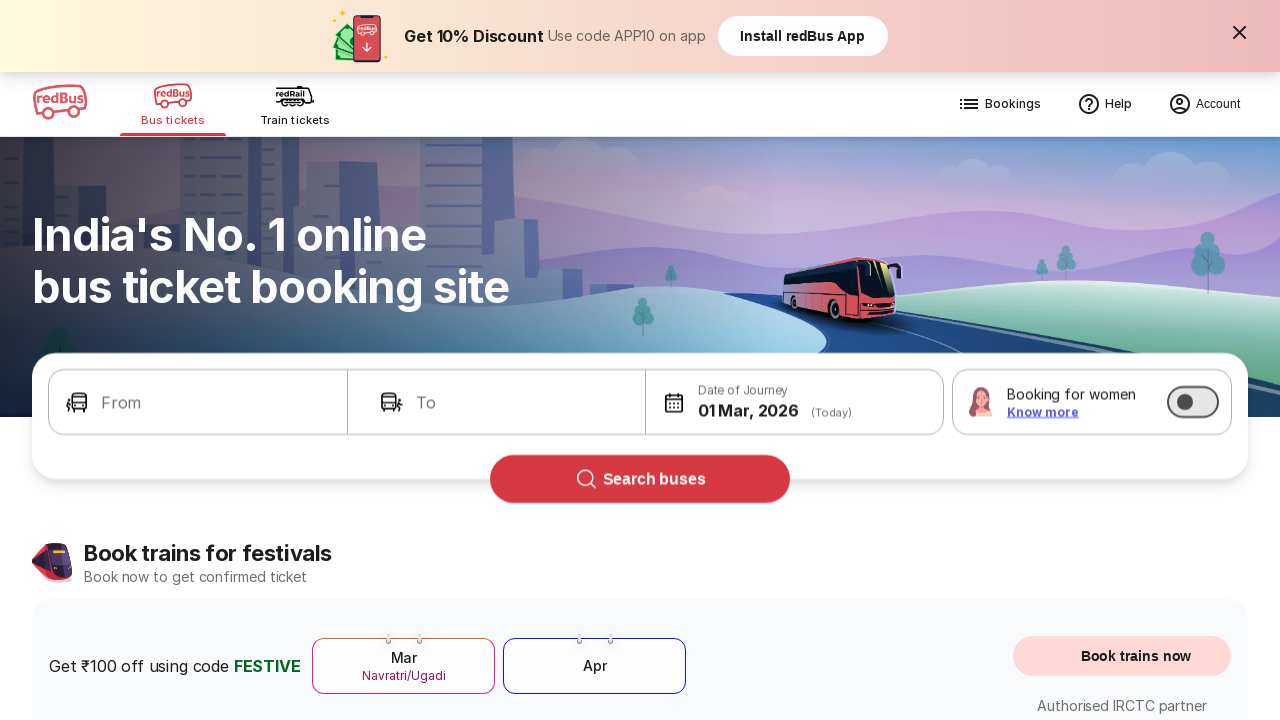

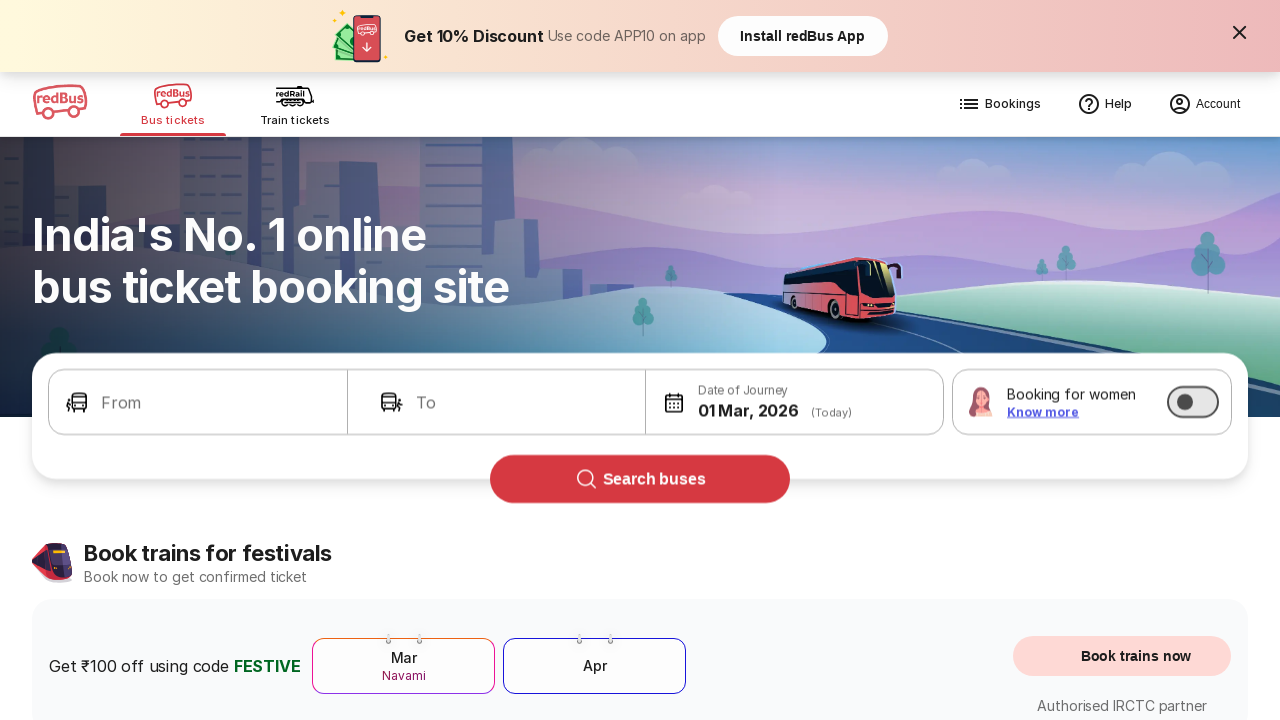